Tests Fibonacci calculator by entering position 50 and verifying the result is 12586269025

Starting URL: http://fibonaccicalculator.com.s3-website-ap-southeast-2.amazonaws.com/

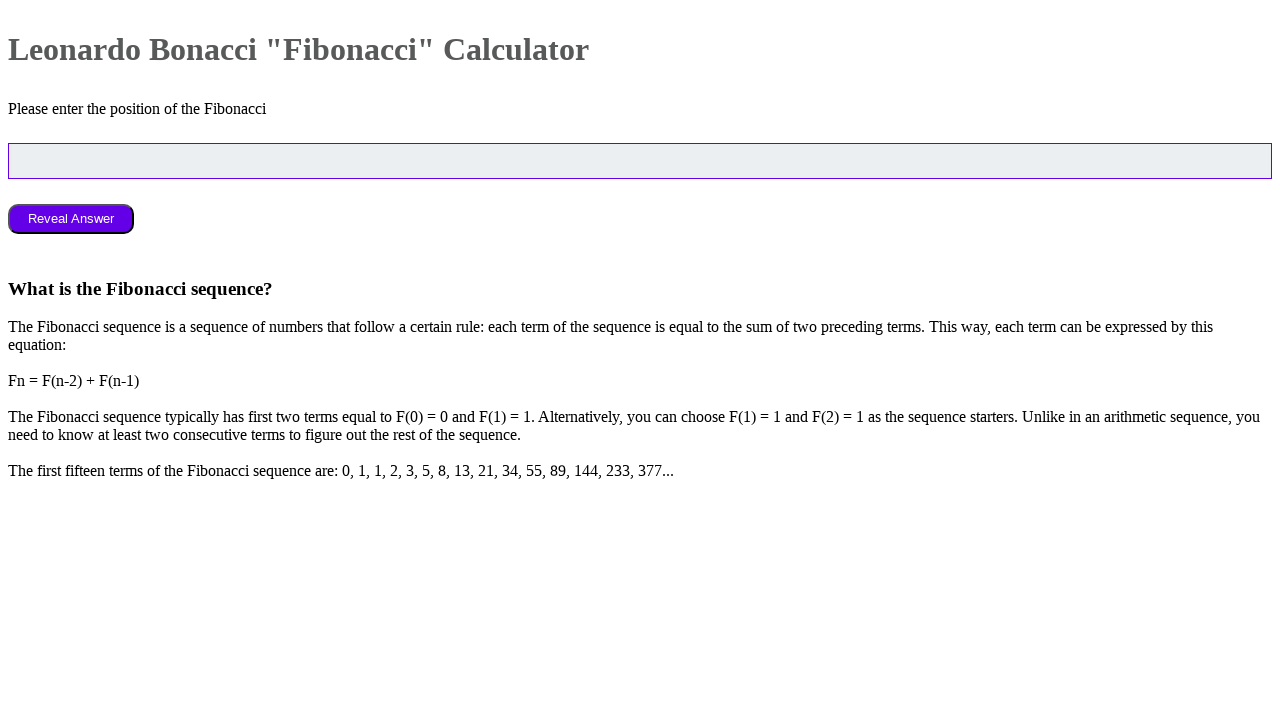

Navigated to Fibonacci calculator website
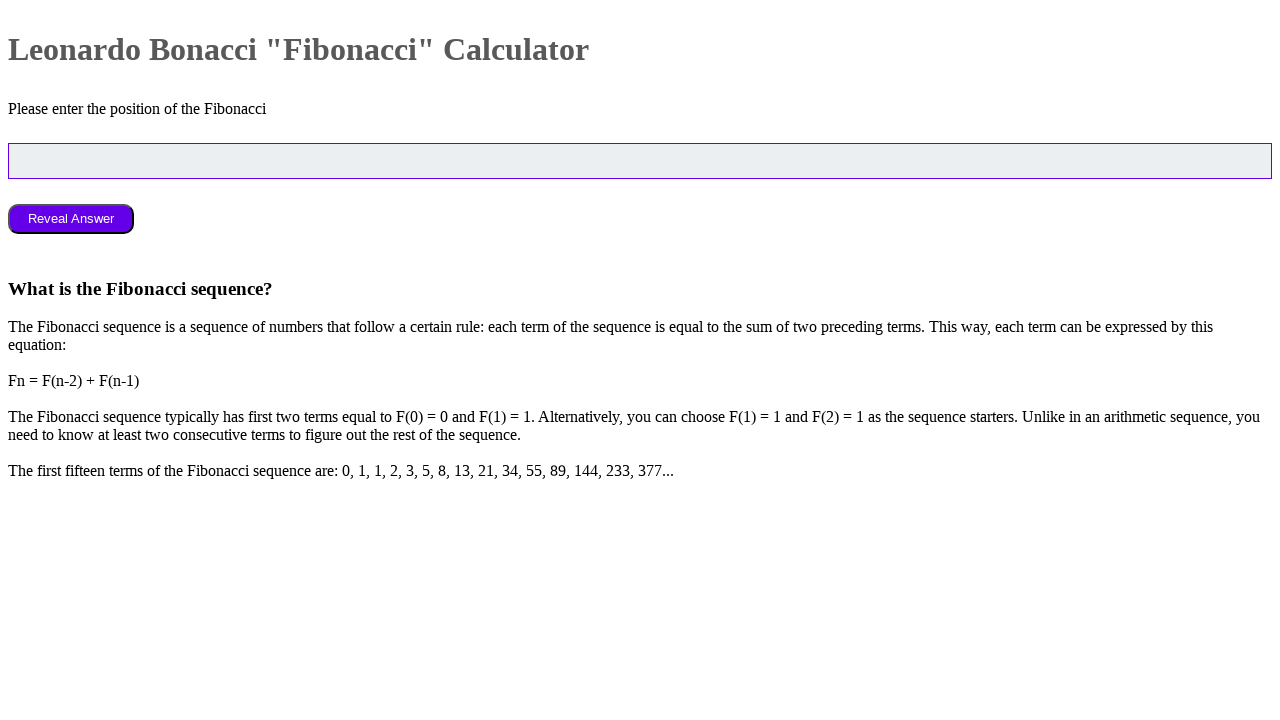

Entered position value 50 in the position field on #position
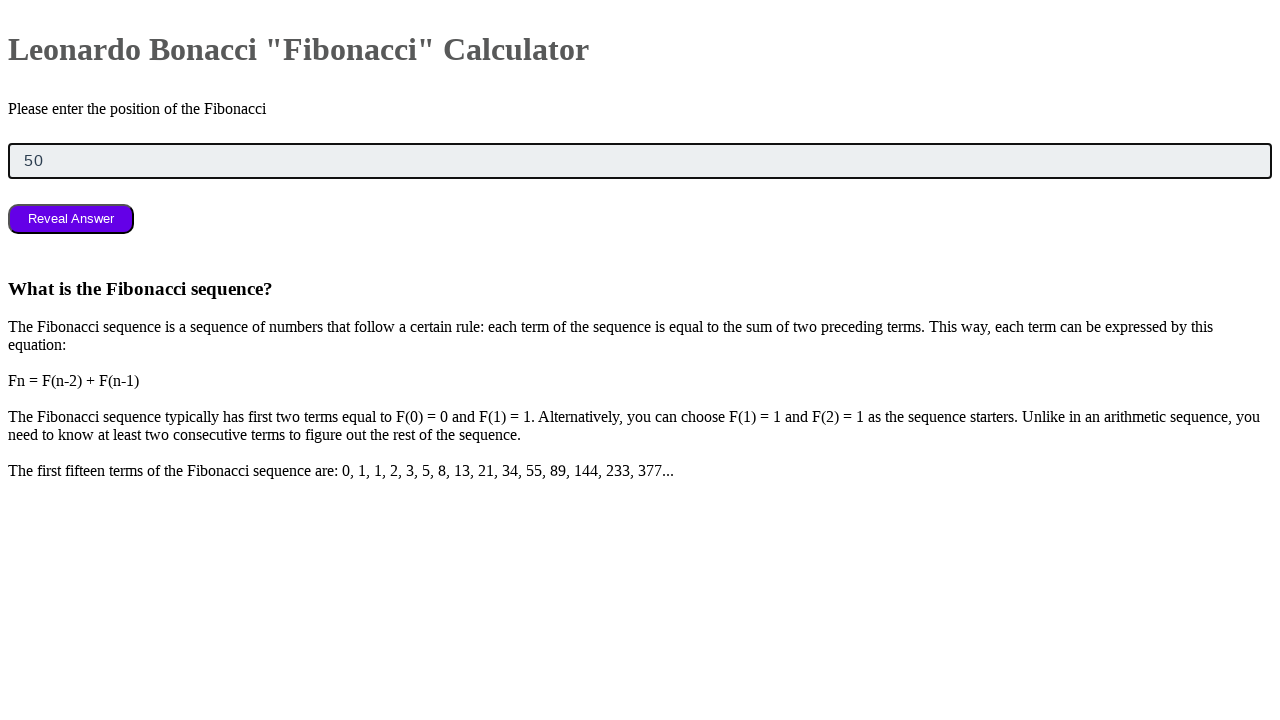

Clicked the reveal button to calculate Fibonacci number at (71, 219) on #reveal
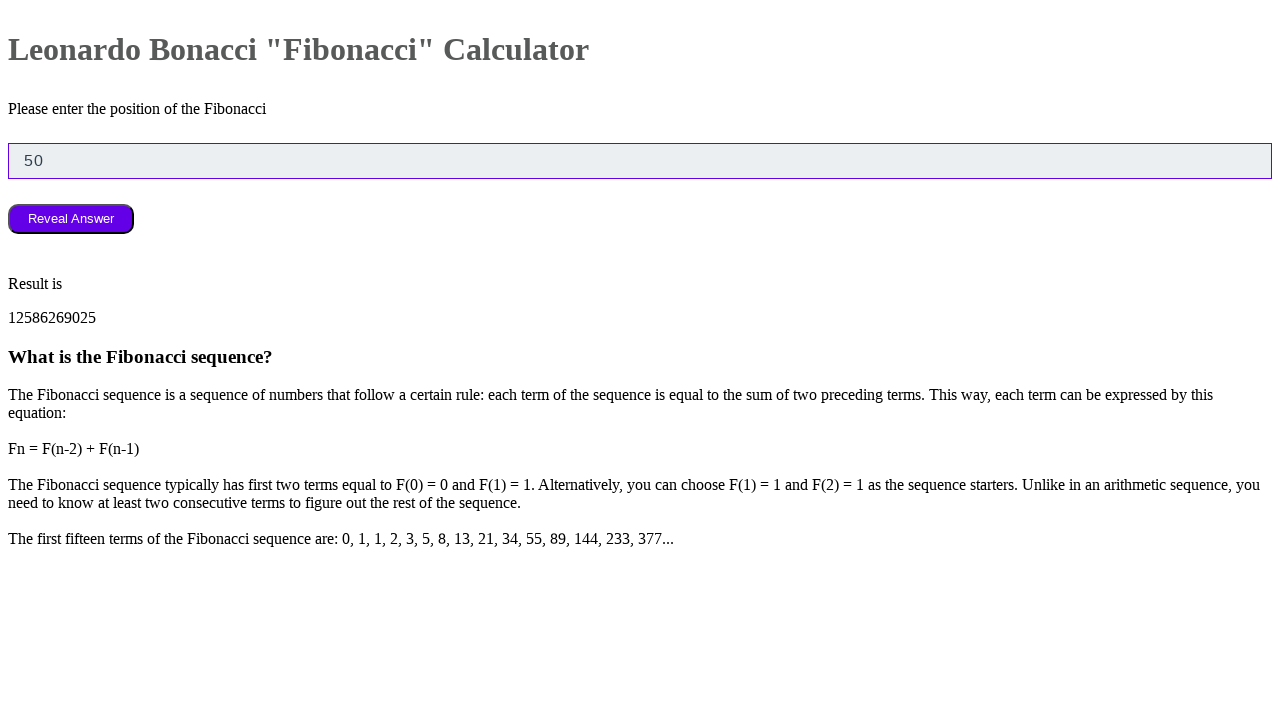

Waited for result element to appear
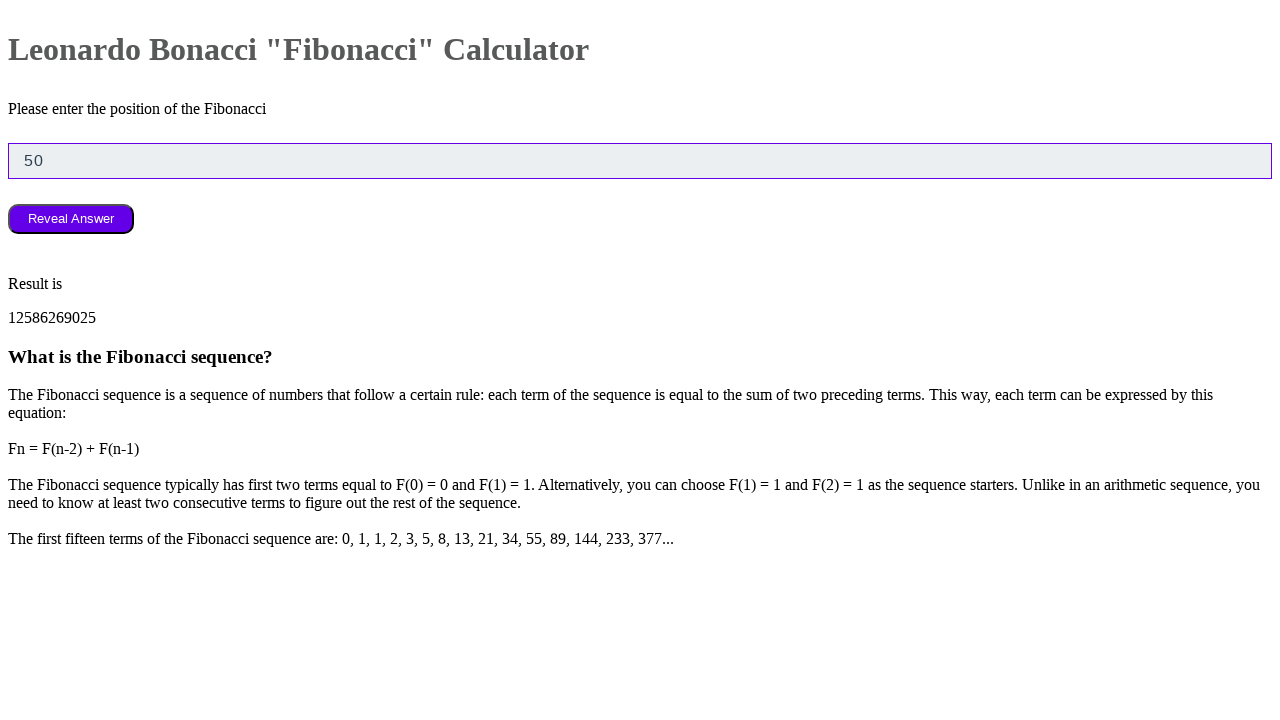

Retrieved result: 12586269025
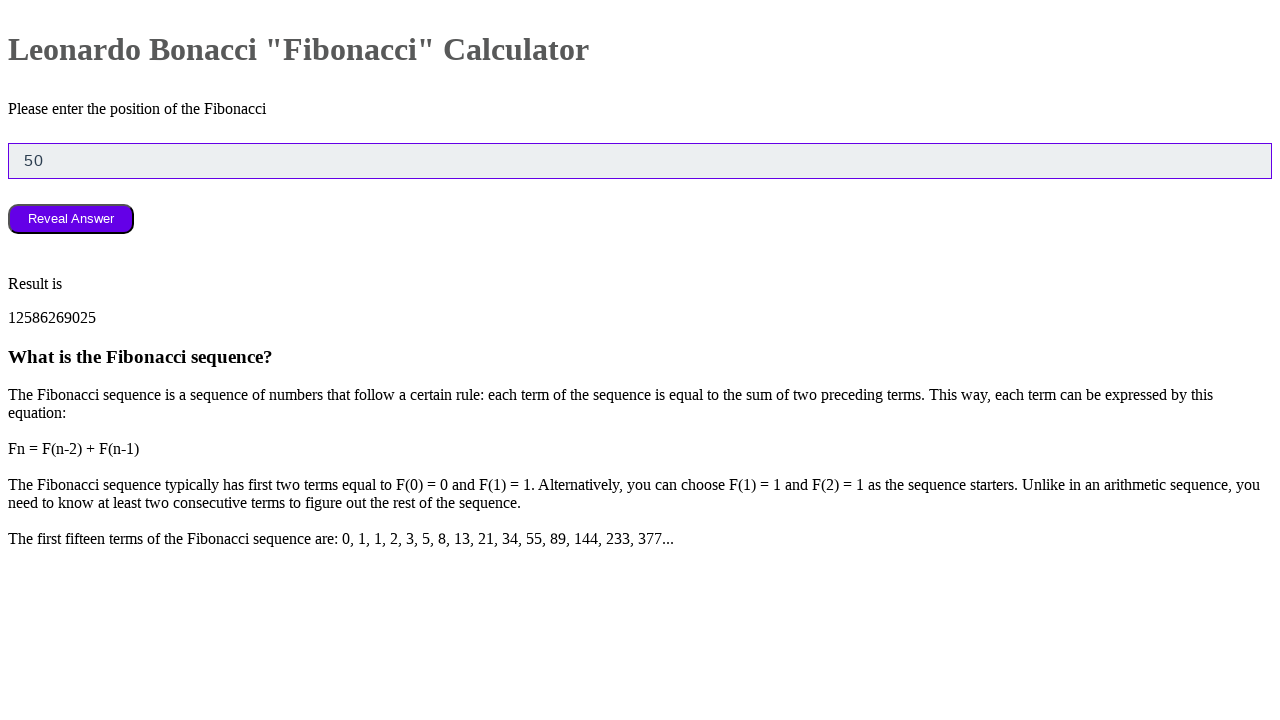

Verified that the Fibonacci result for position 50 is 12586269025
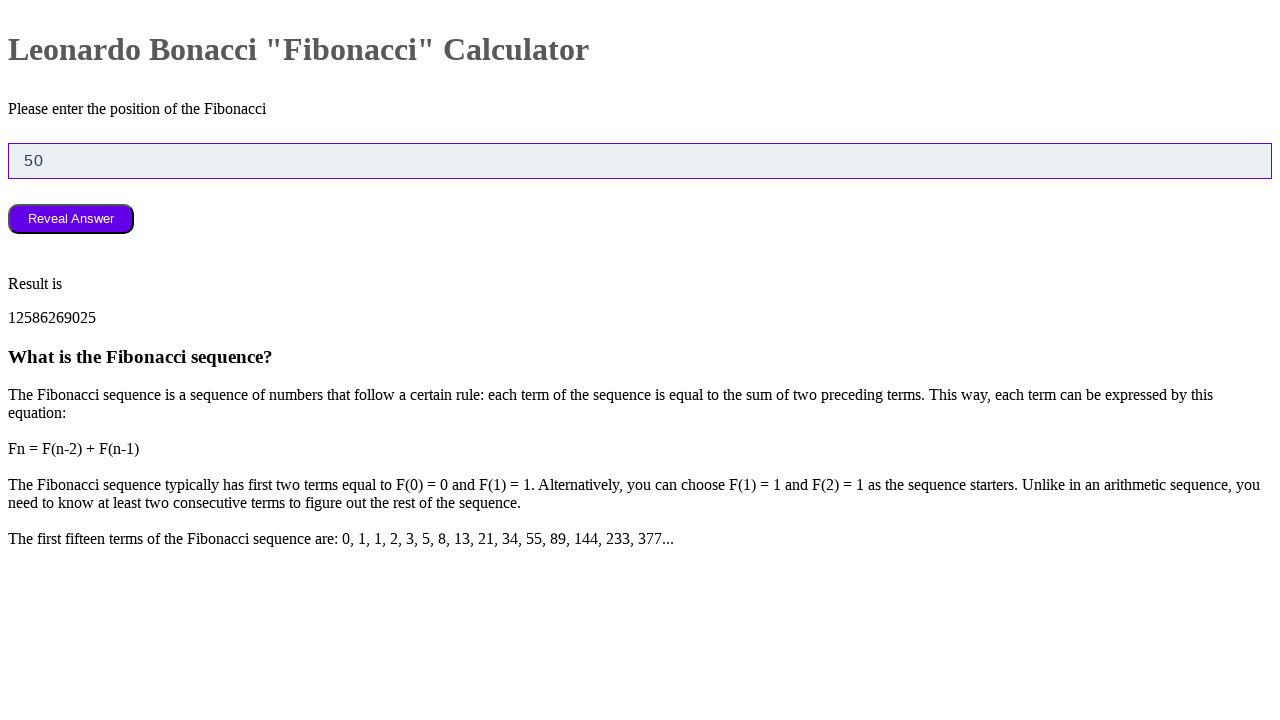

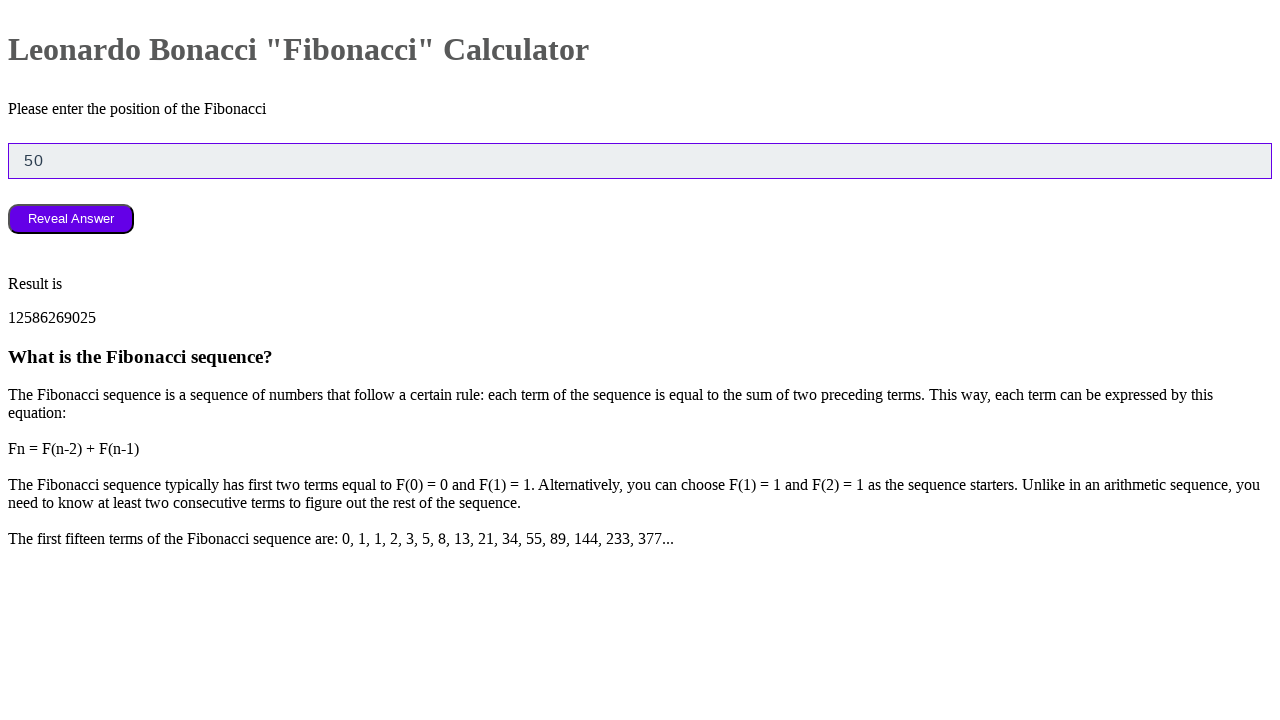